Tests footer links by counting total links on the page, in the footer, and in the social media section, then opens each social media link in a new tab and prints their titles

Starting URL: https://rahulshettyacademy.com/AutomationPractice/

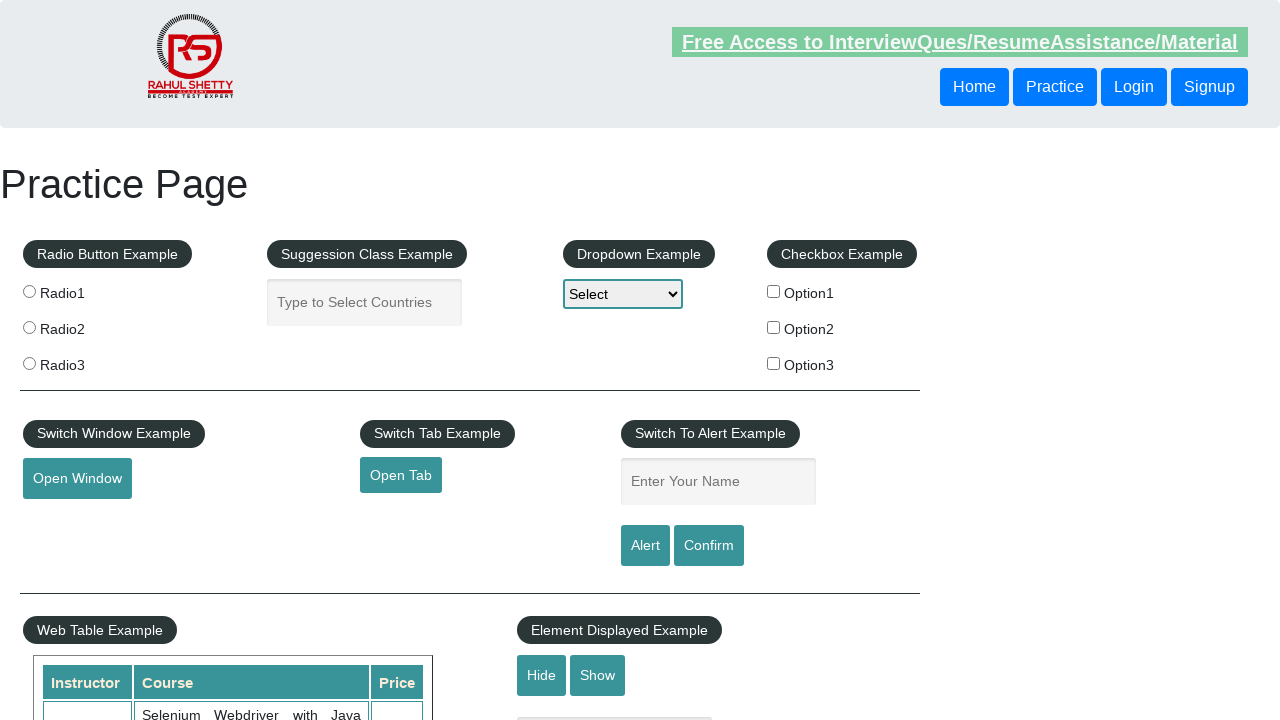

Counted total links on the page
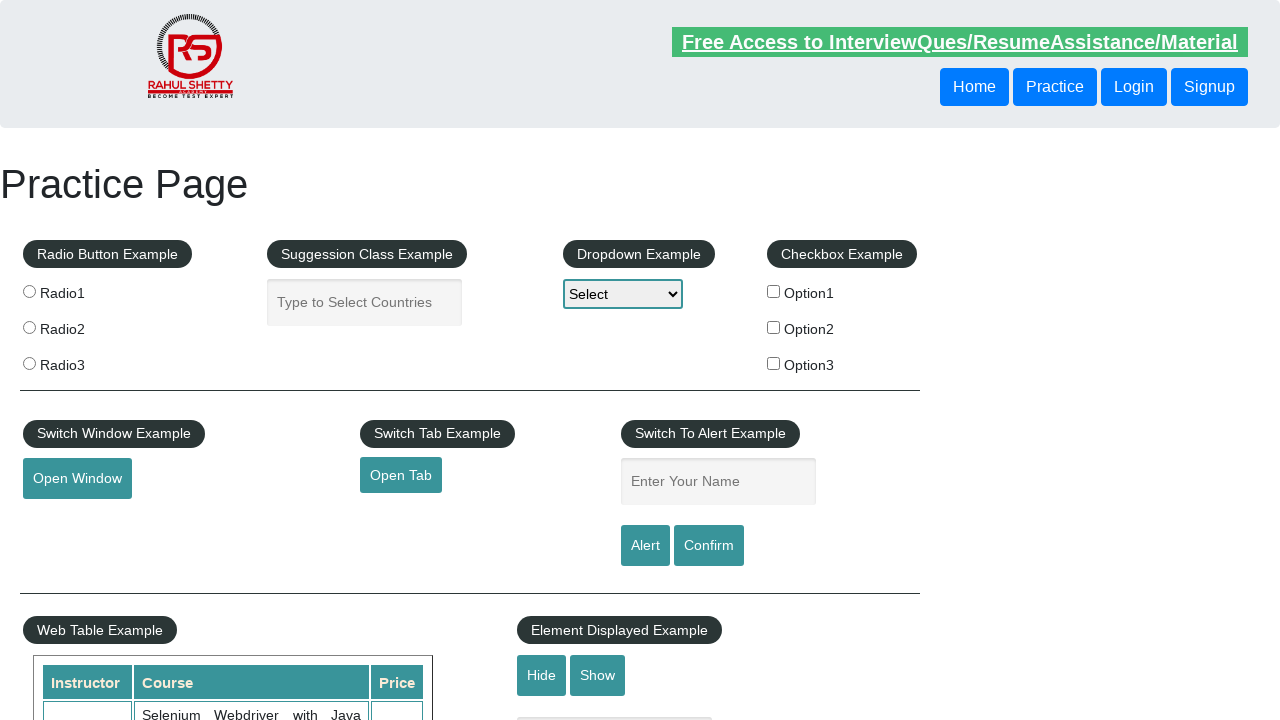

Located footer section (#gf-BIG)
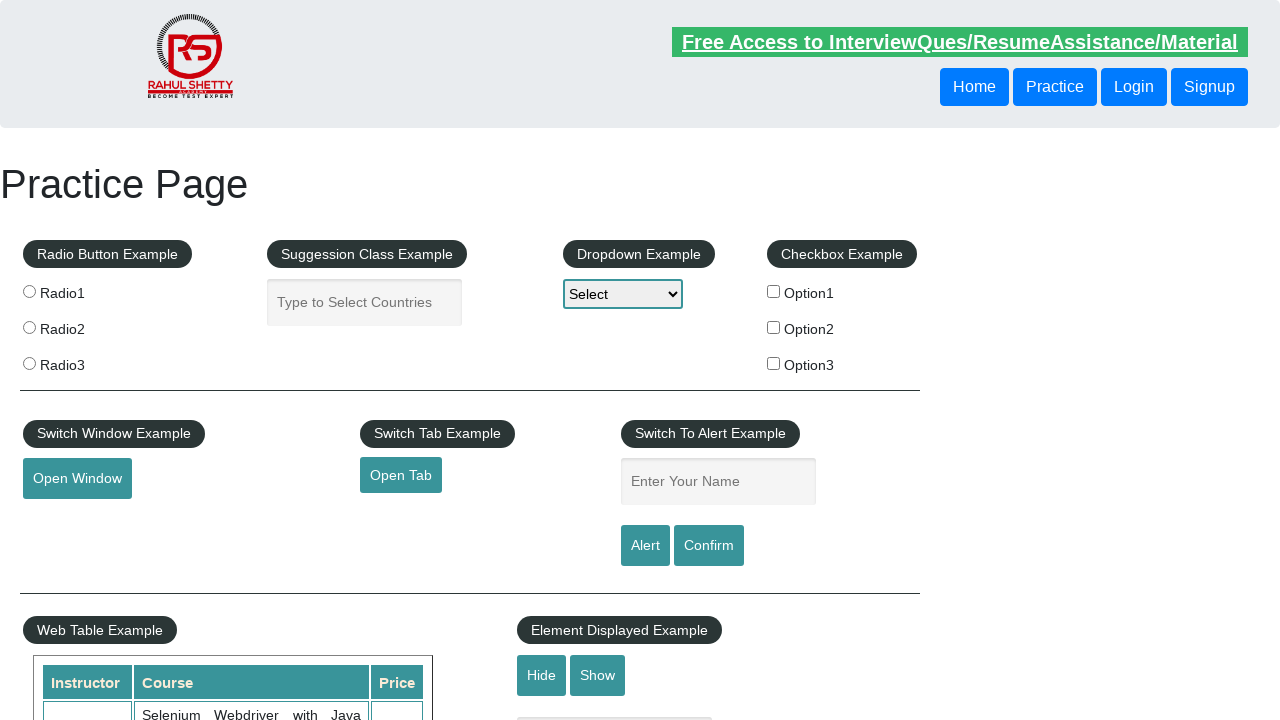

Counted 20 links in footer section
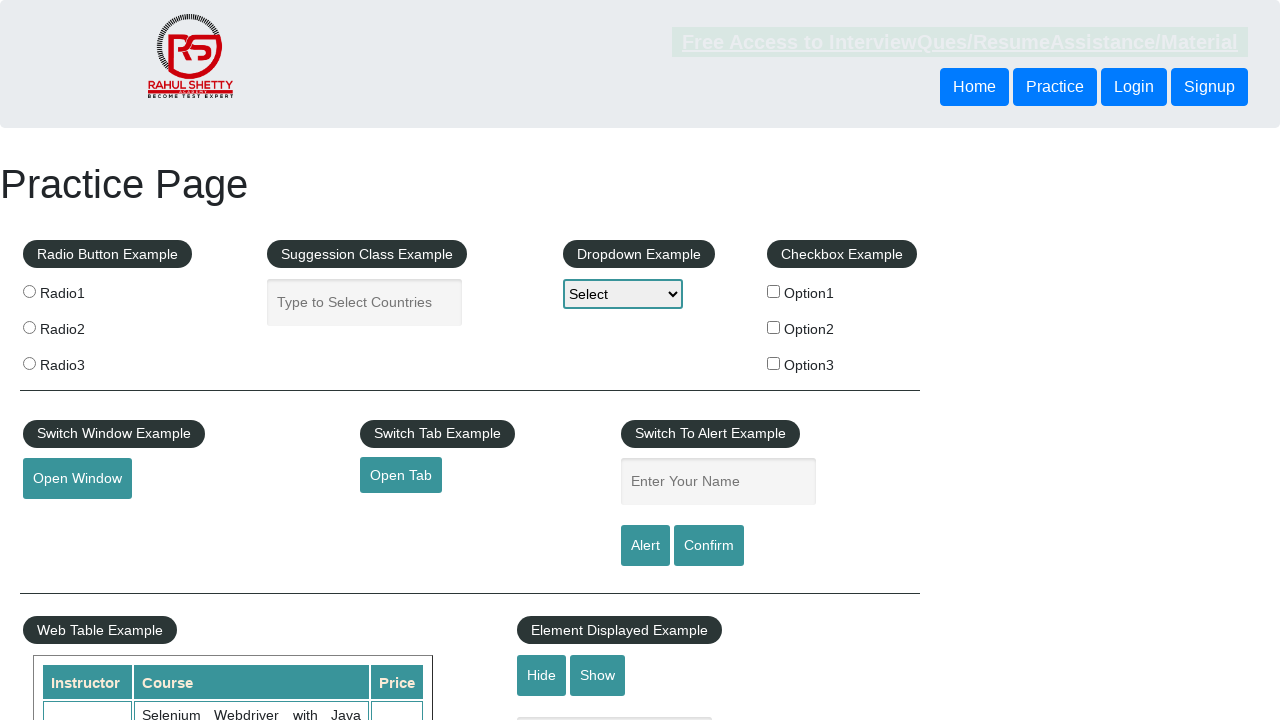

Located social media section in footer
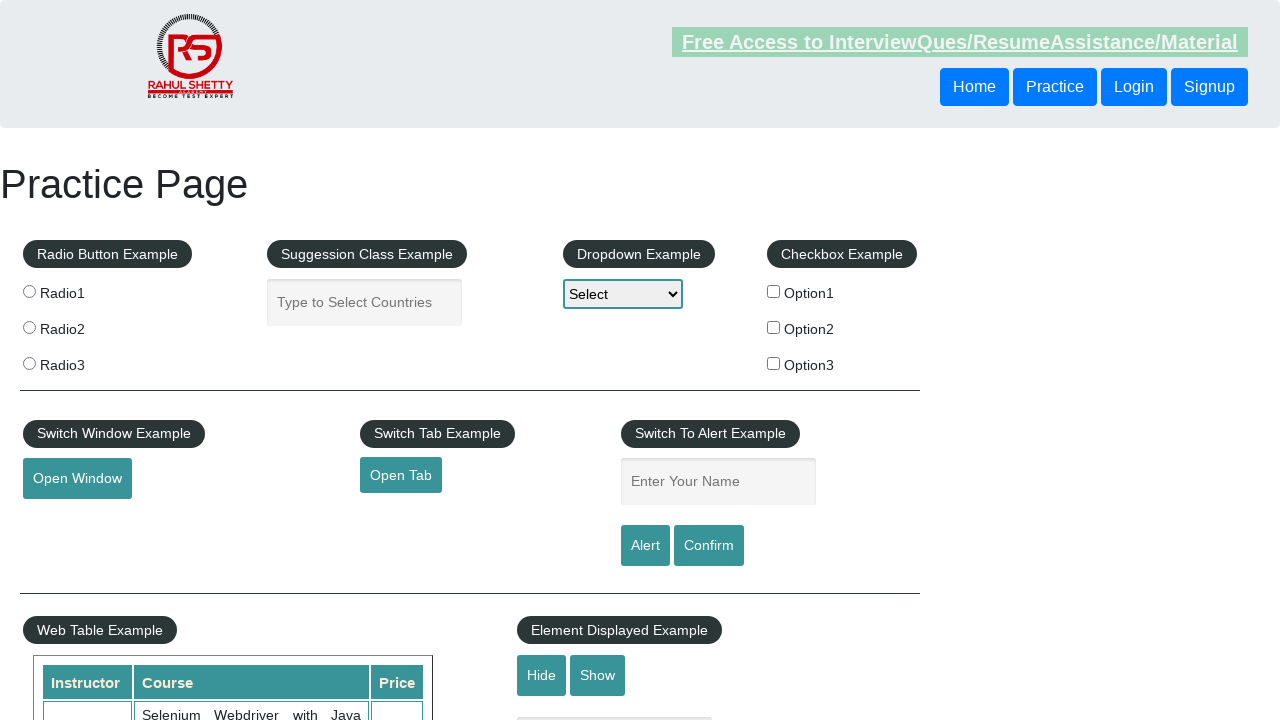

Found 0 social media links
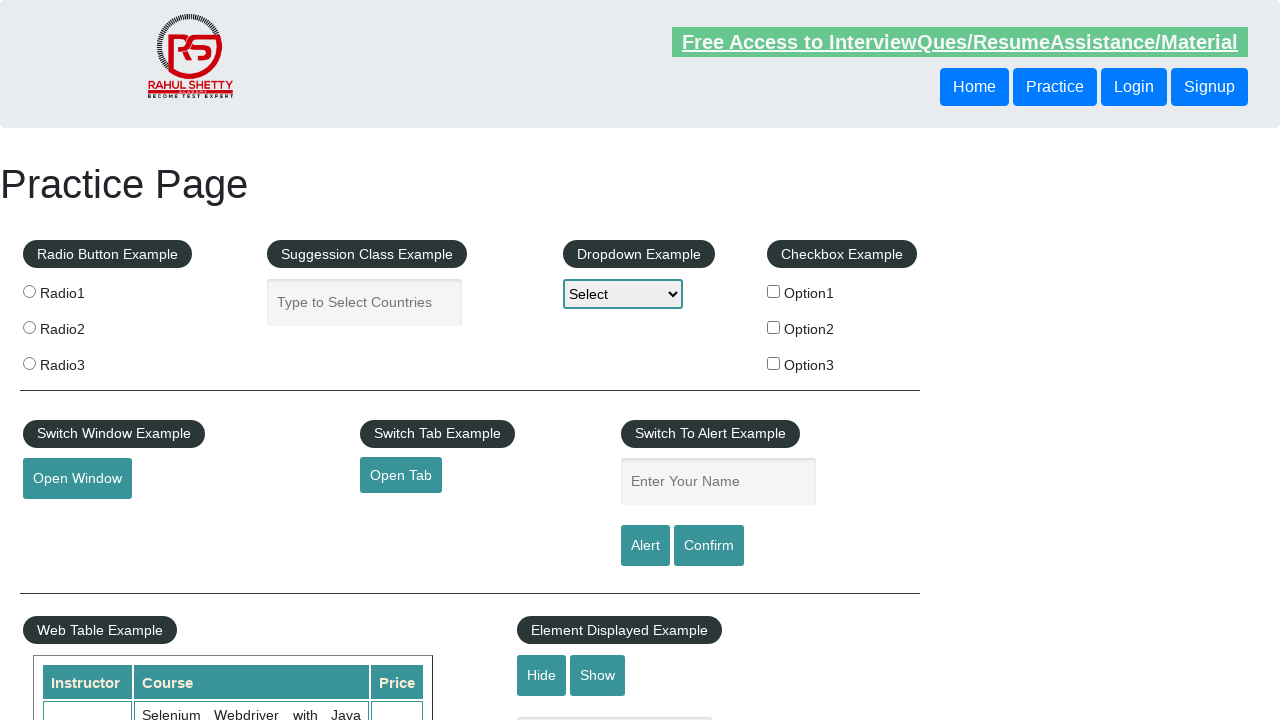

Main page title printed
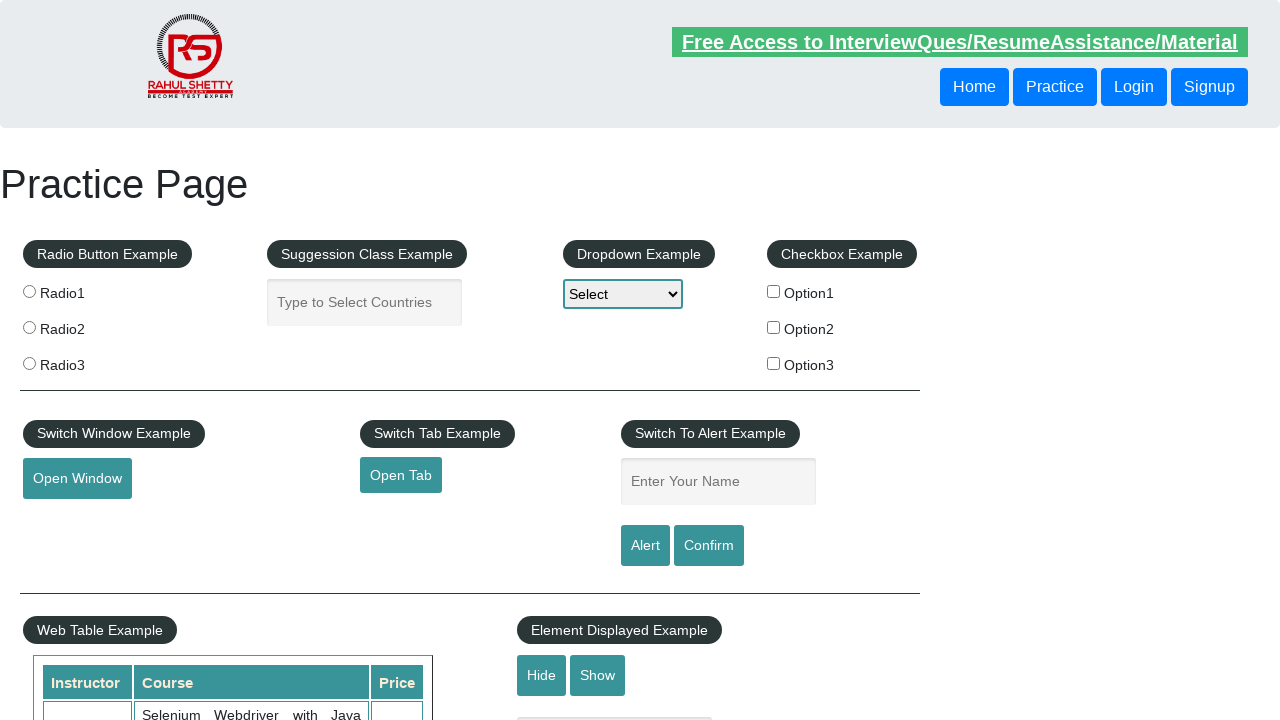

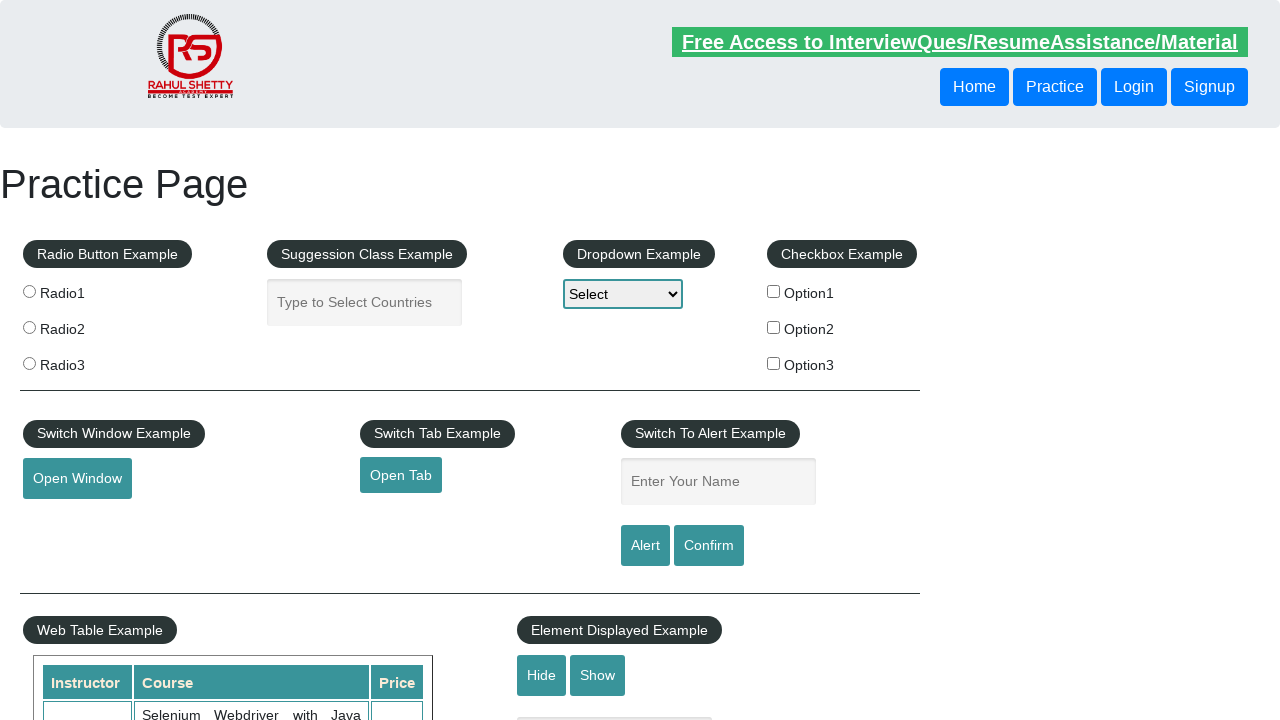